Tests a math calculator form by reading two numbers, calculating their sum, and selecting the result from a dropdown menu

Starting URL: http://suninjuly.github.io/selects1.html

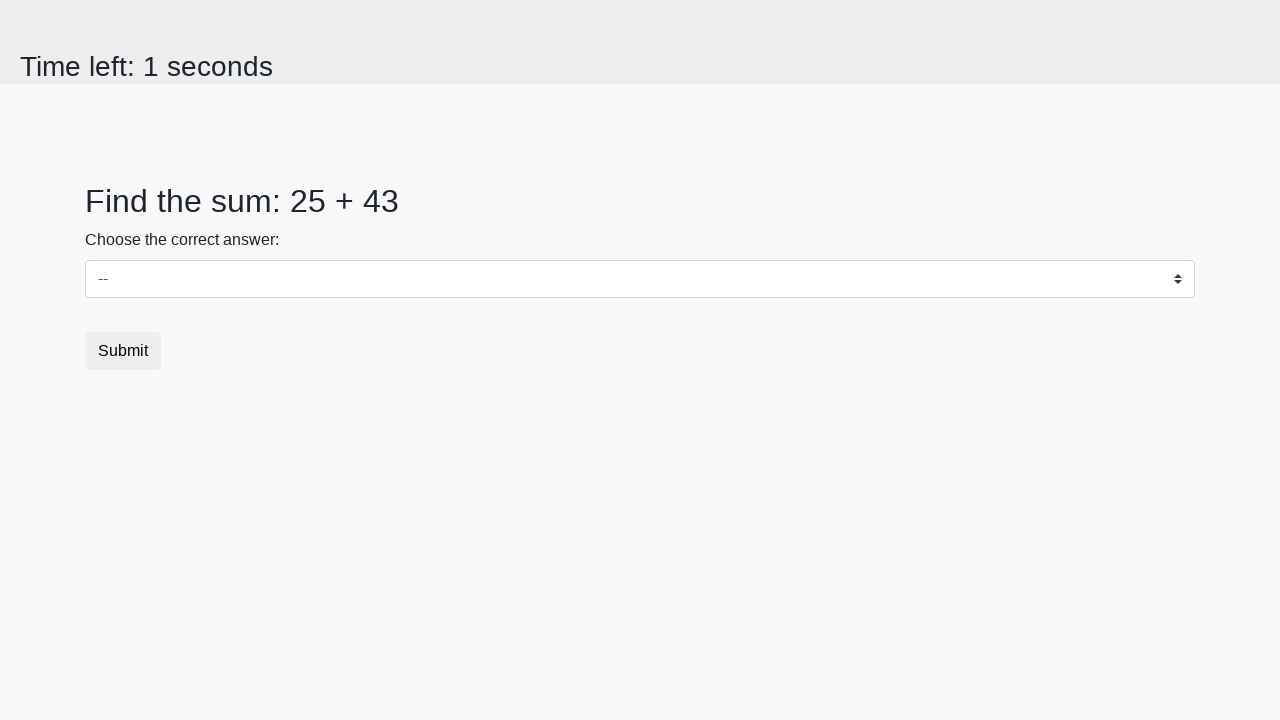

Read first number from #num1 element
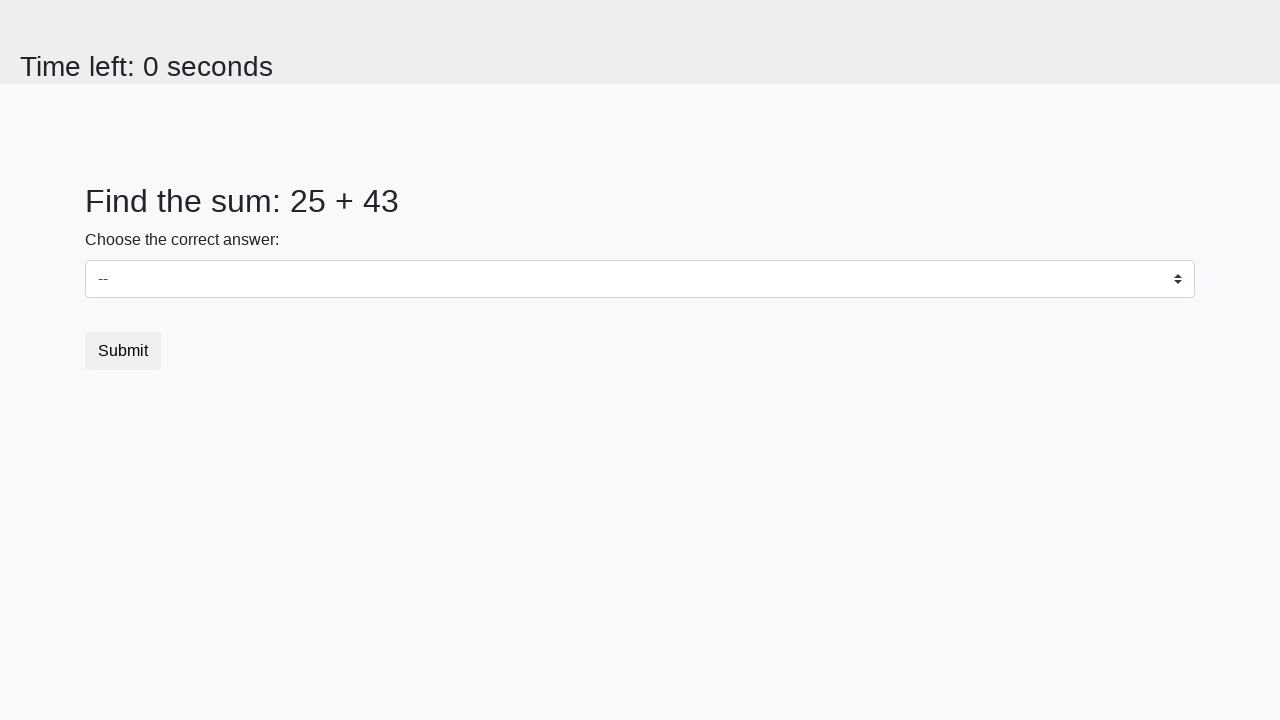

Read second number from #num2 element
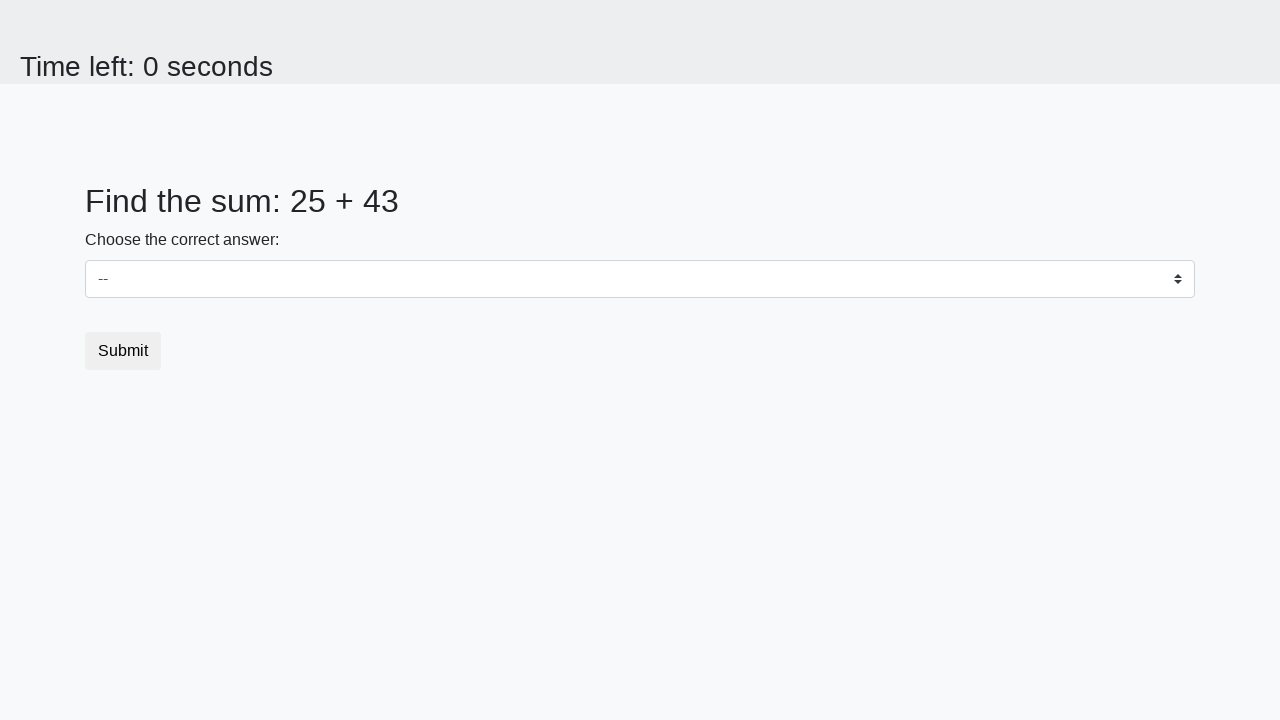

Calculated sum of 25 + 43 = 68
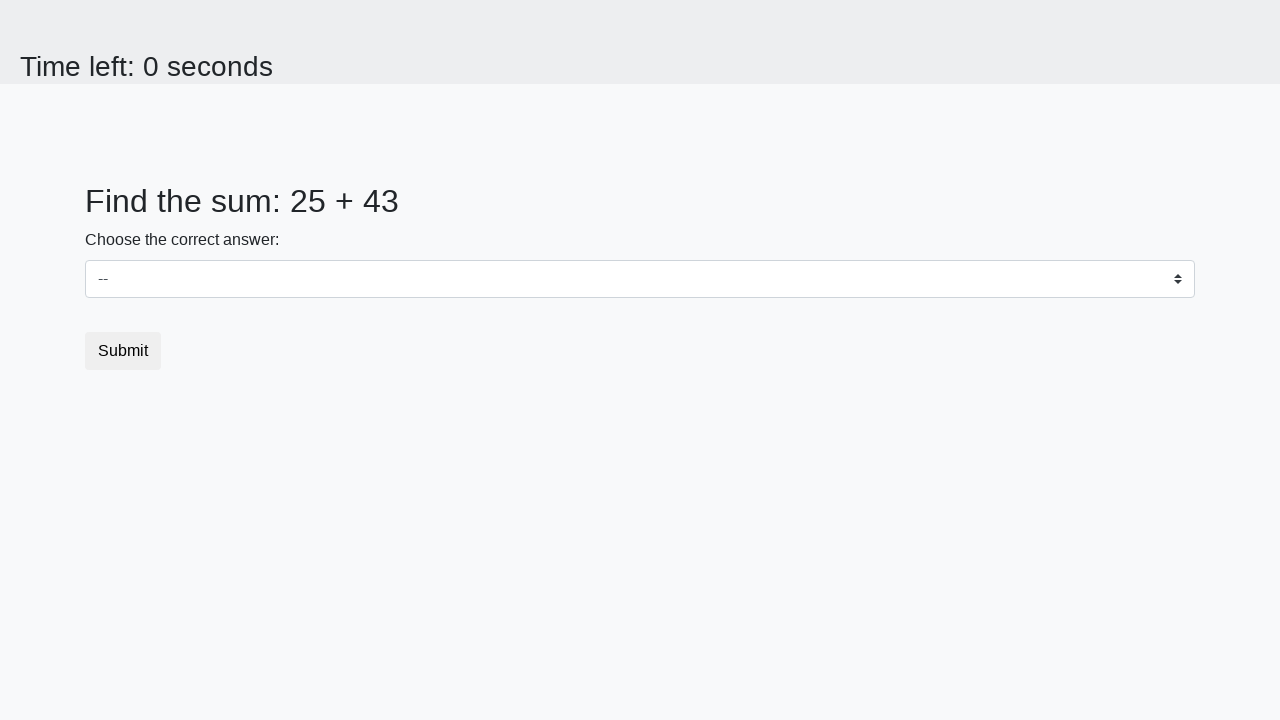

Selected calculated result '68' from dropdown menu on select
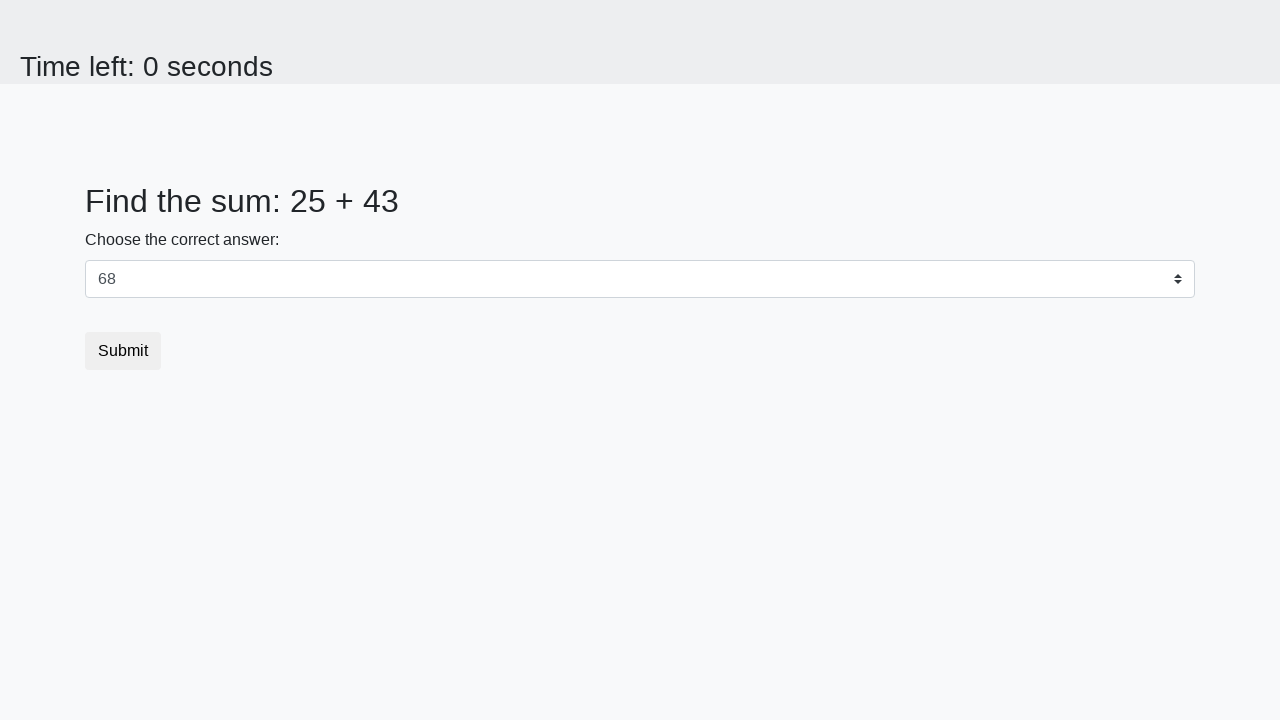

Clicked submit button to complete form at (123, 351) on button.btn
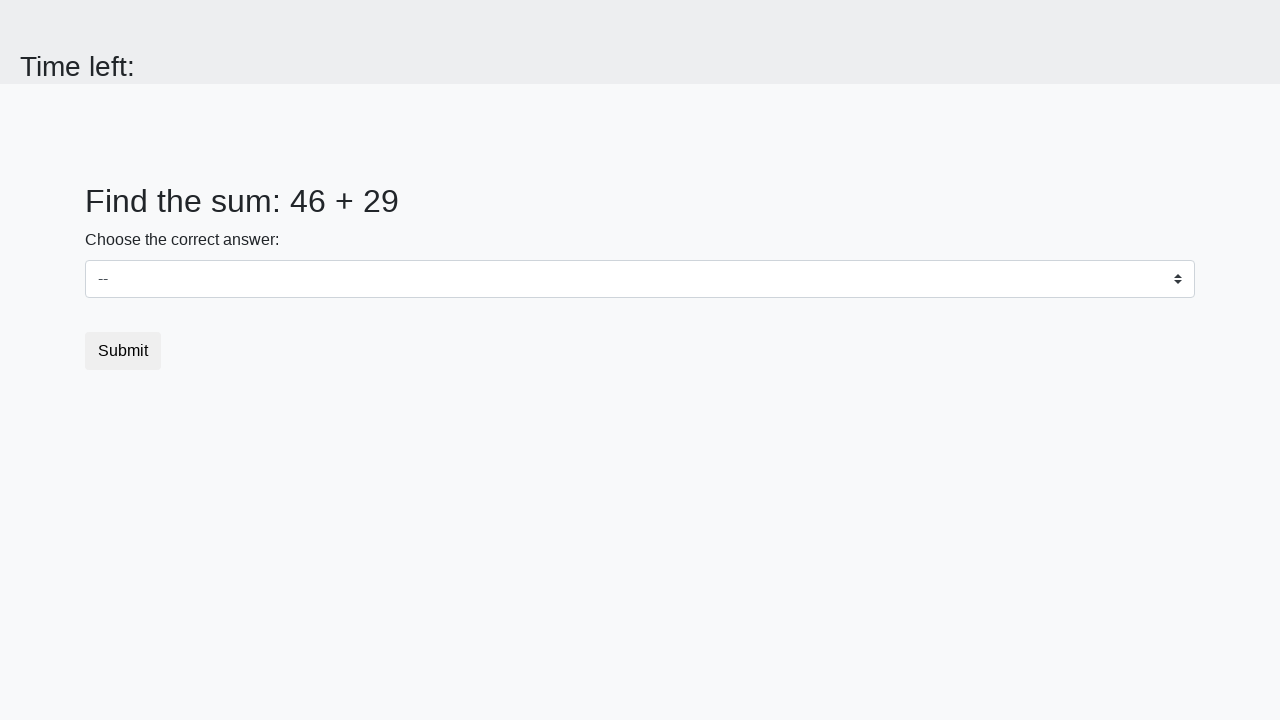

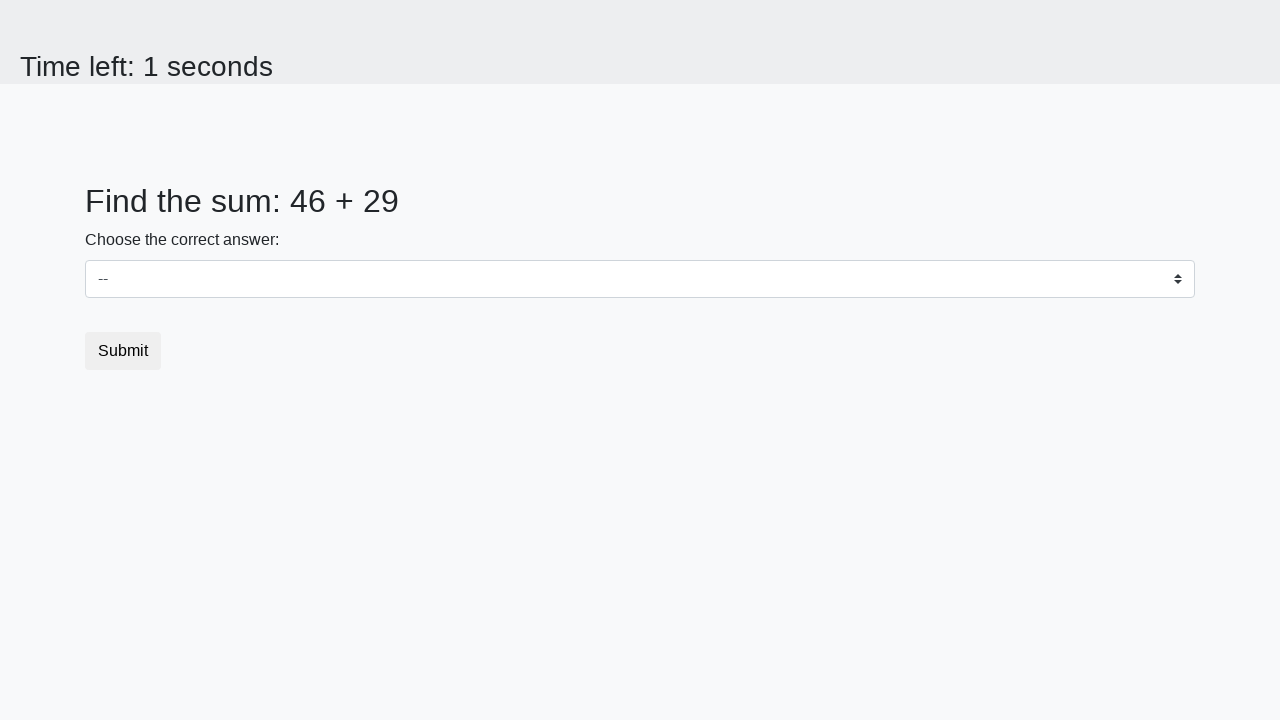